Tests double-click functionality by scrolling to a button, performing a double-click, and verifying the result text changes.

Starting URL: https://automationfc.github.io/basic-form/index.html

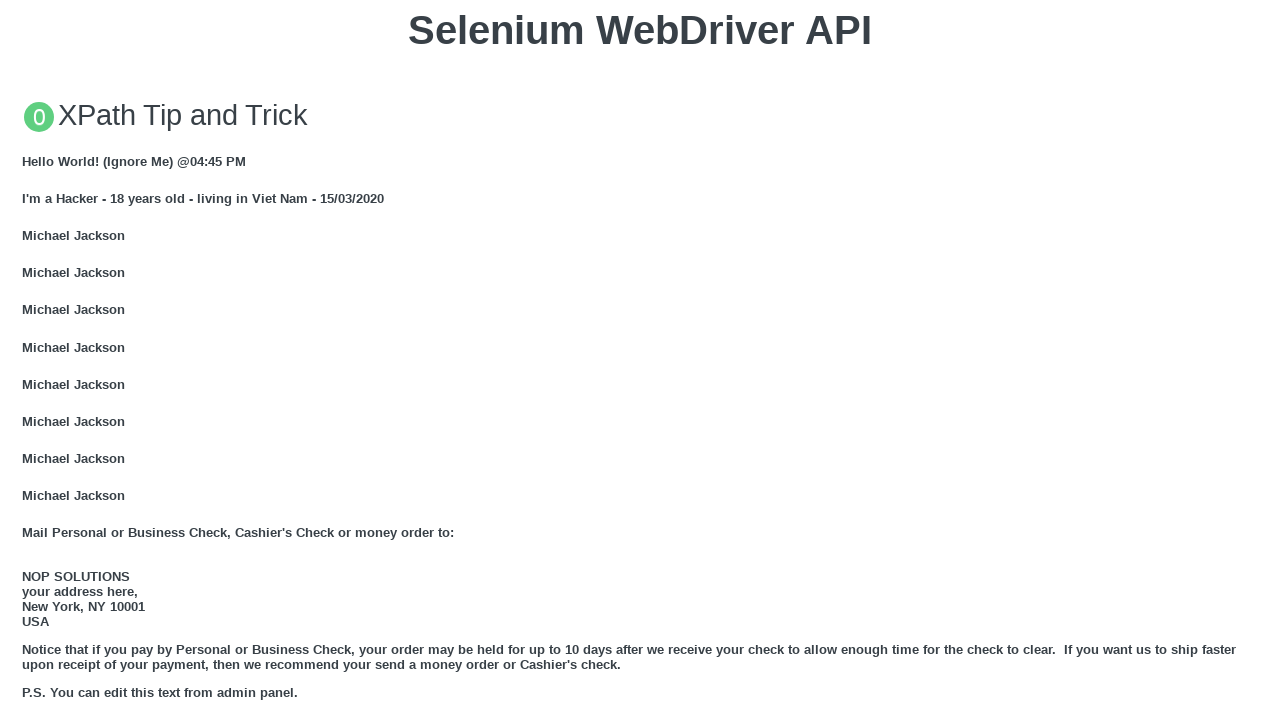

Located the double-click button element
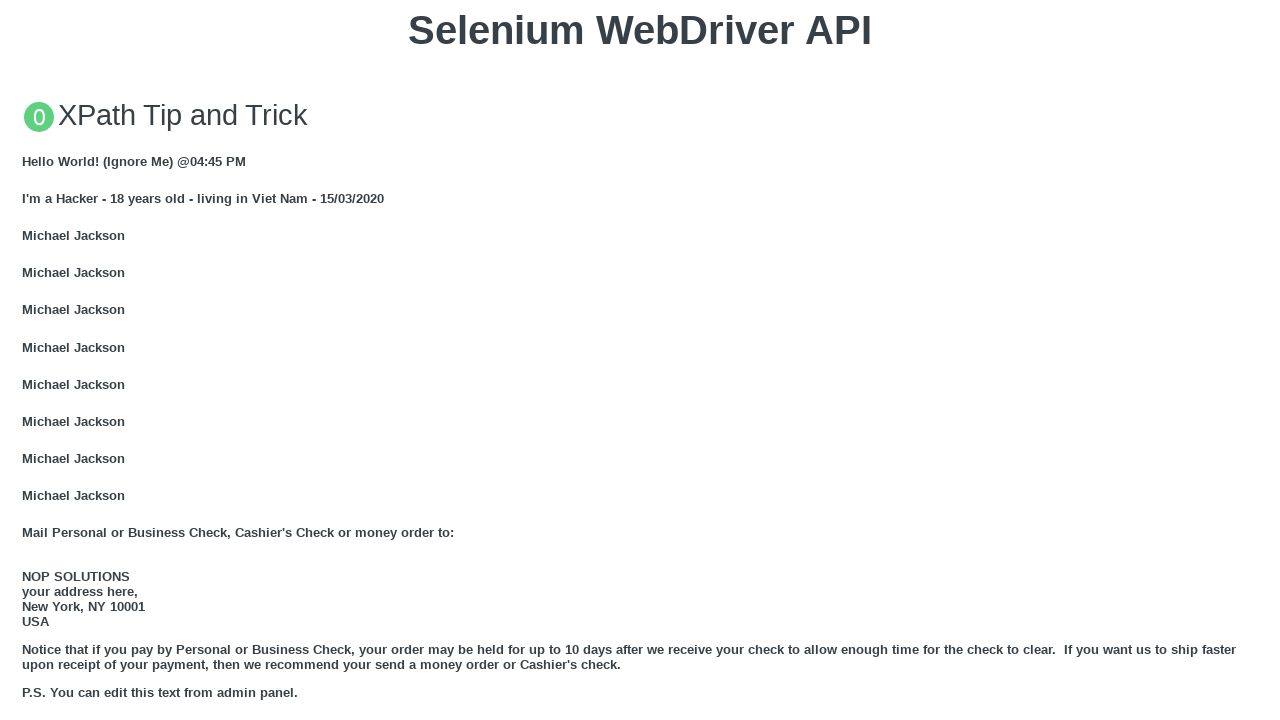

Scrolled to the double-click button
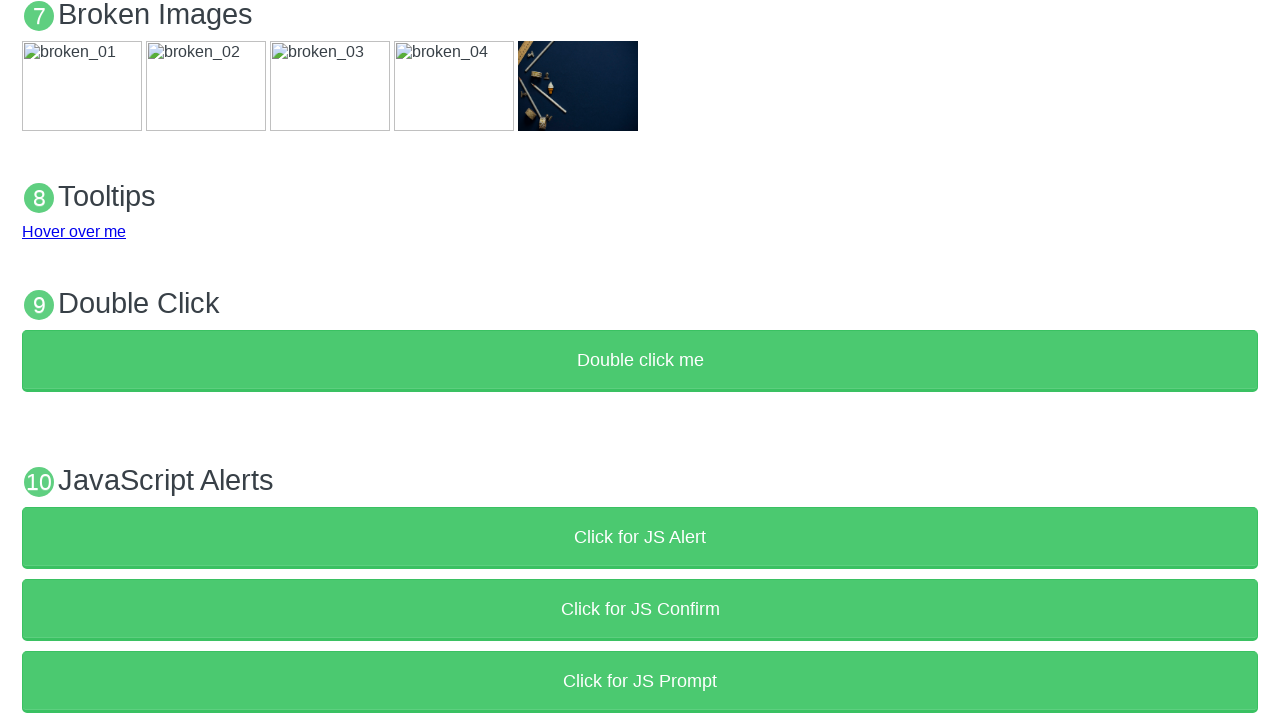

Performed double-click on the button at (640, 361) on xpath=//button[text()='Double click me']
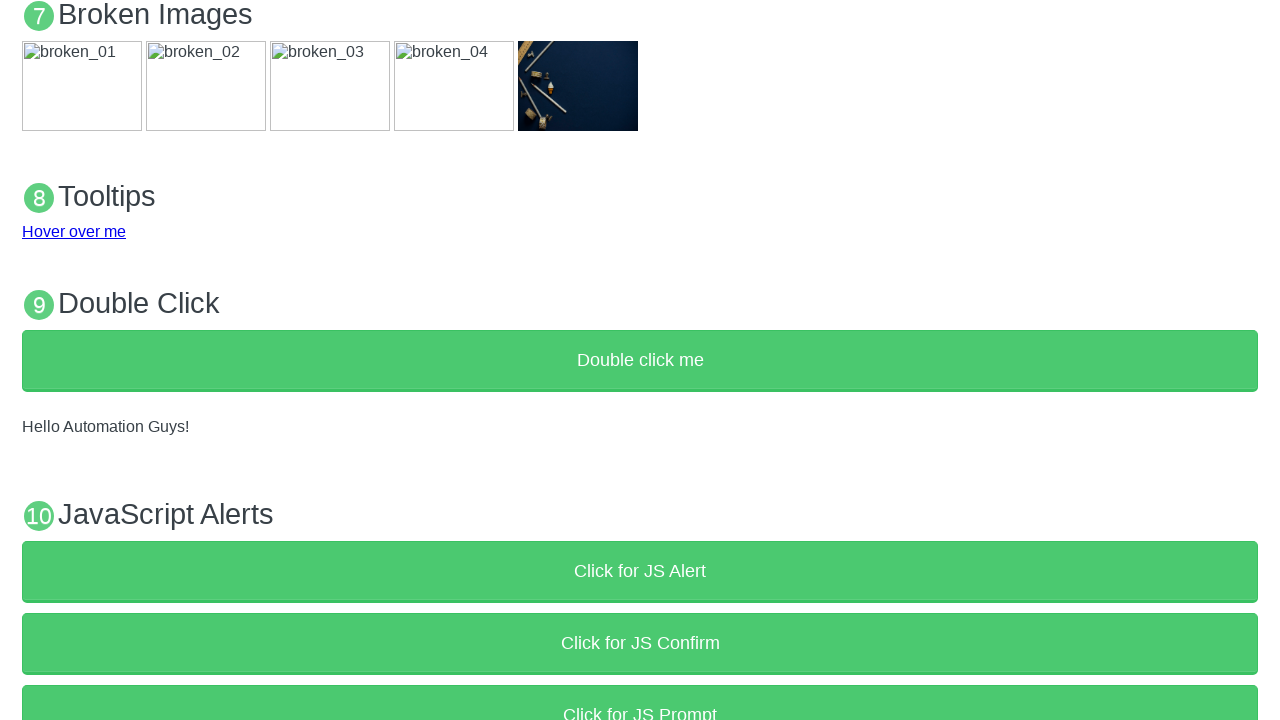

Located the result text element (p#demo)
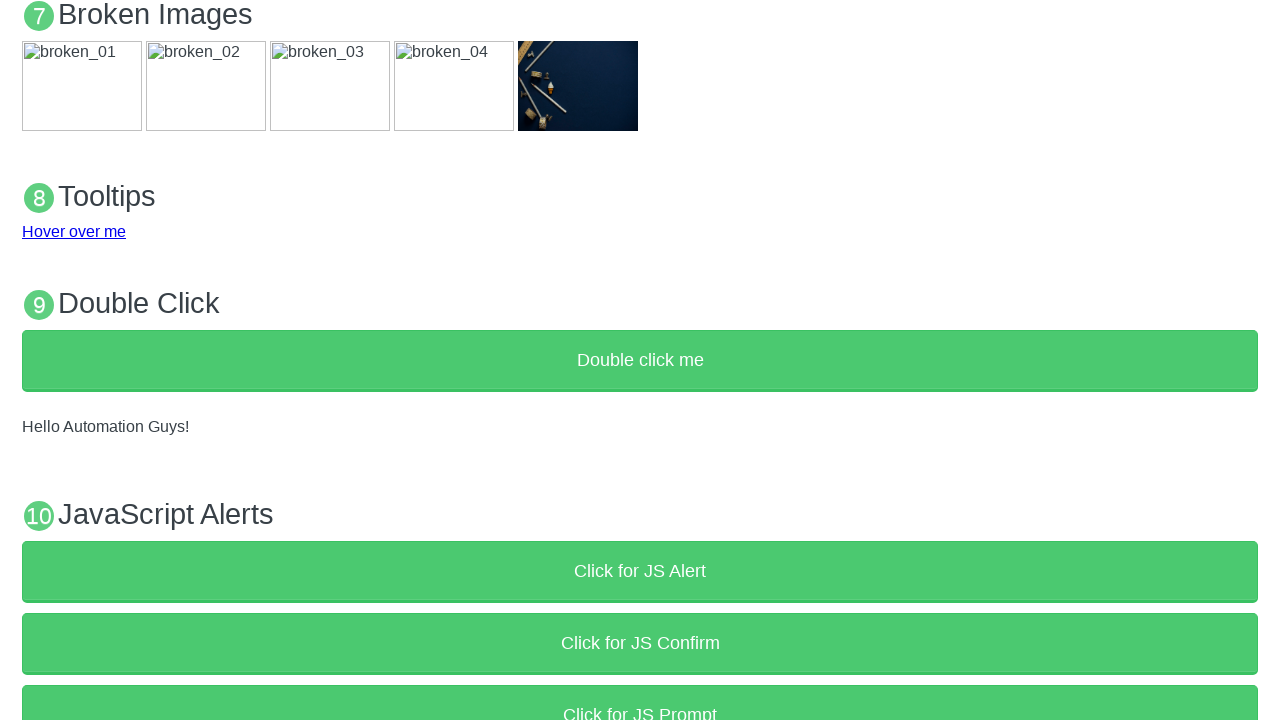

Verified result text changed to 'Hello Automation Guys!' after double-click
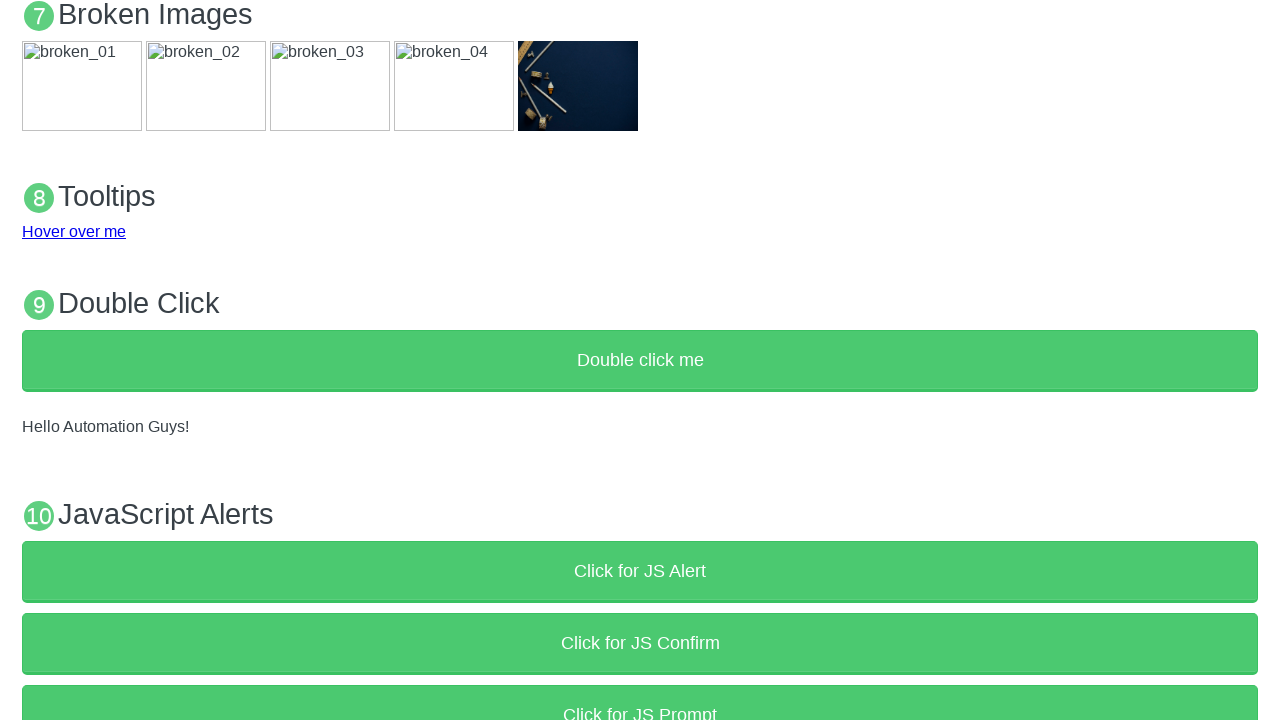

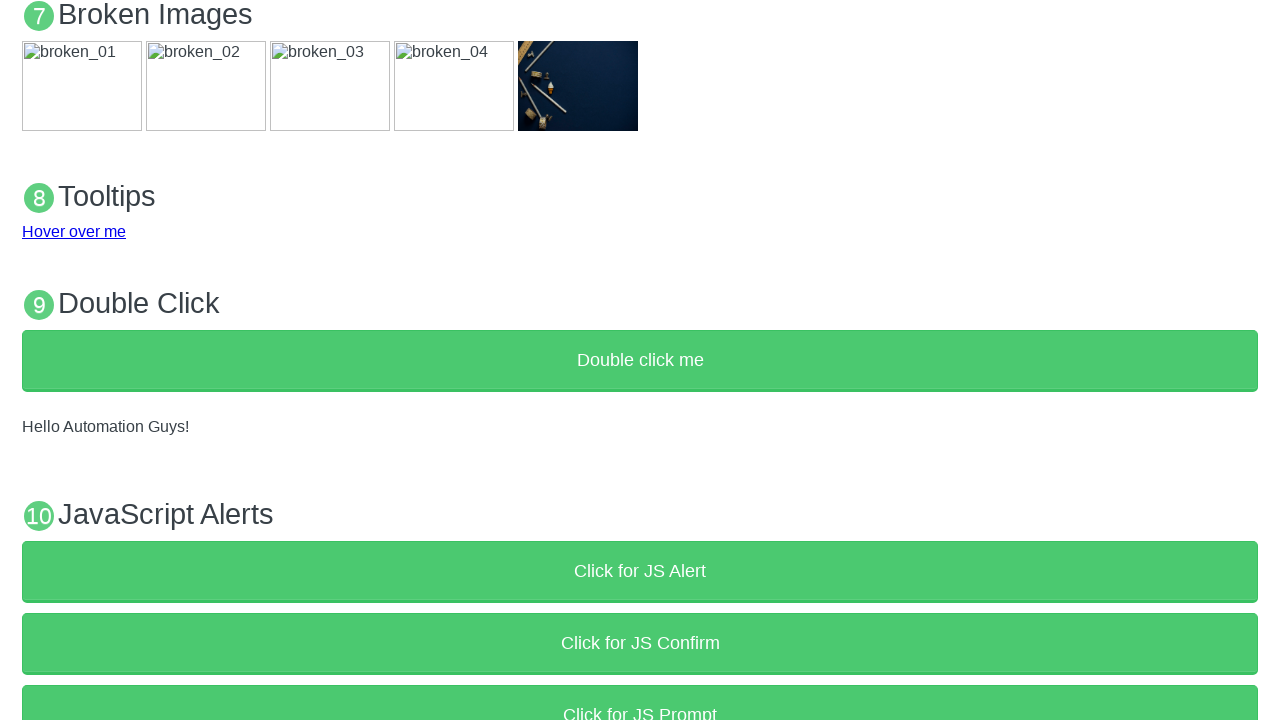